Tests JavaScript confirmation dialog by triggering it and accepting or dismissing

Starting URL: https://www.w3schools.com/js/tryit.asp?filename=tryjs_confirm

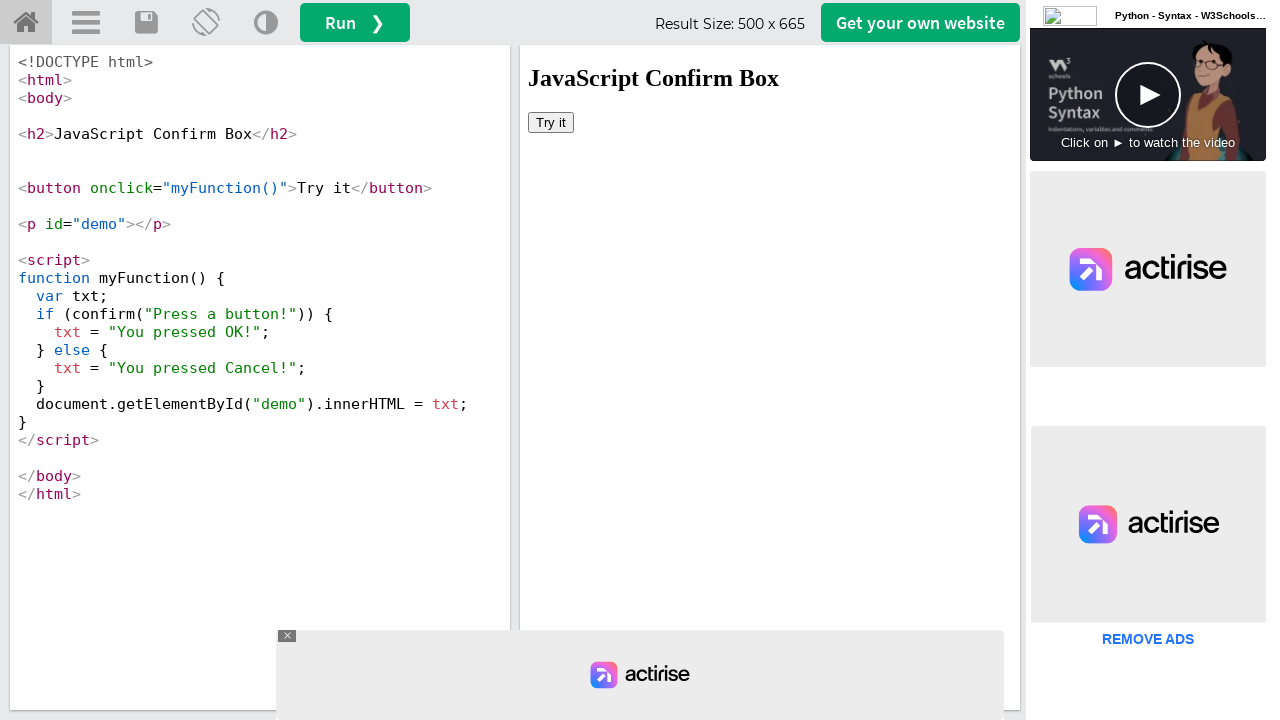

Set viewport size to 1000x500
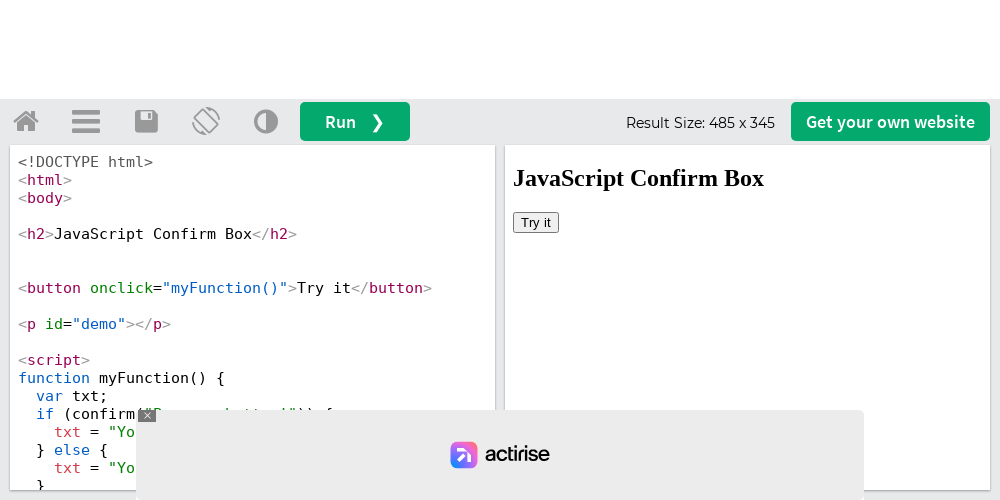

Located iframe containing the demo
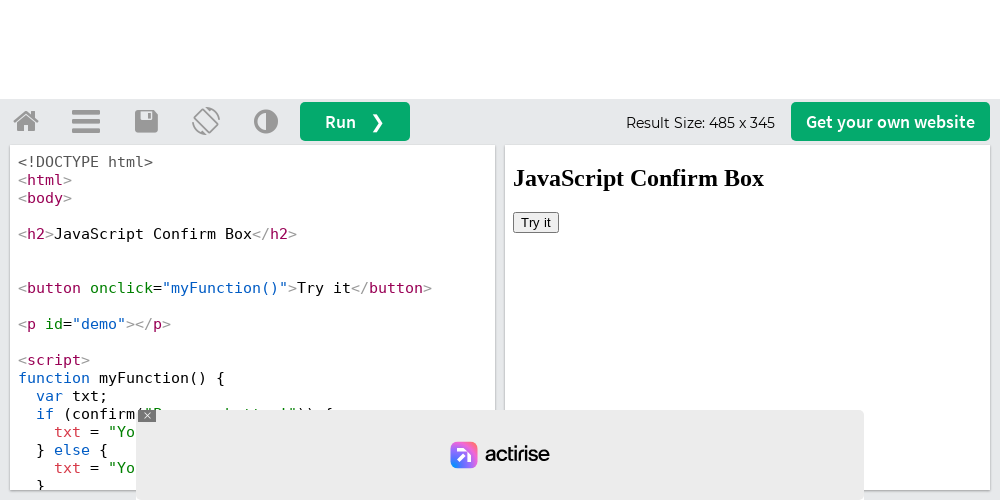

Clicked 'Try it' button to trigger confirmation dialog at (536, 222) on iframe#iframeResult >> nth=0 >> internal:control=enter-frame >> xpath=//button[t
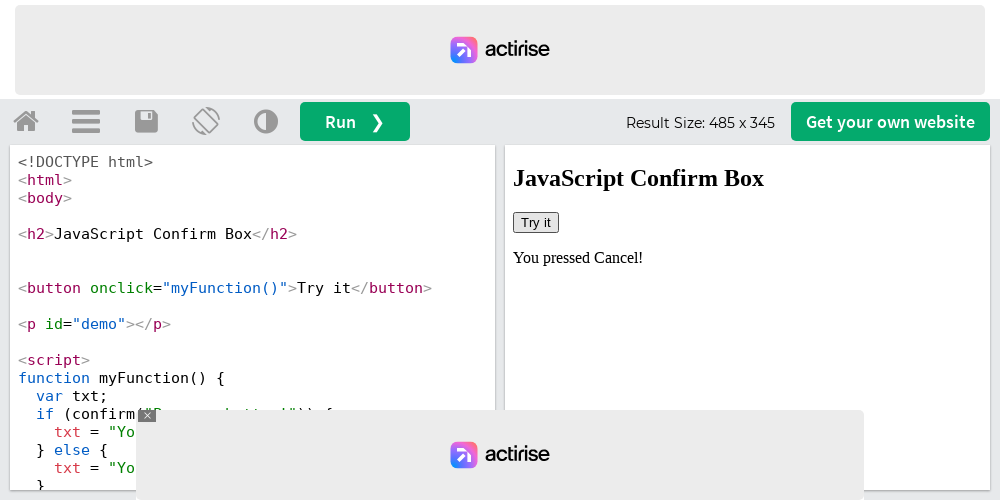

Accepted the confirmation dialog
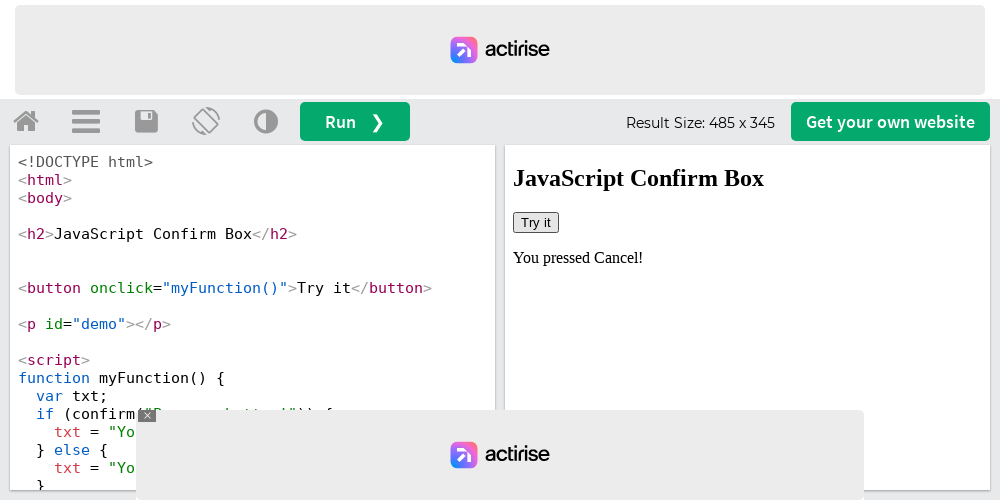

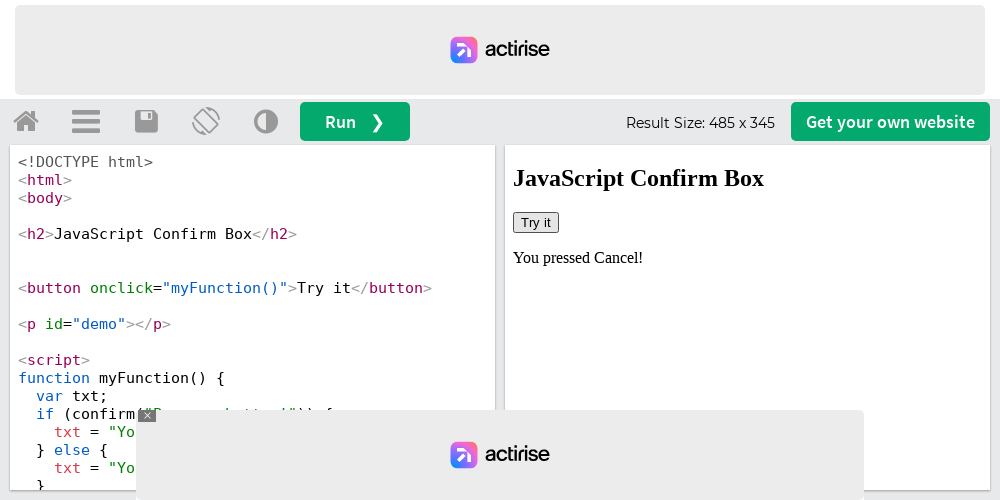